Tests an e-commerce grocery shopping flow by adding specific vegetables (Cucumber, Broccoli, Beetroot) to cart, proceeding to checkout, and applying a promo code

Starting URL: https://rahulshettyacademy.com/seleniumPractise/

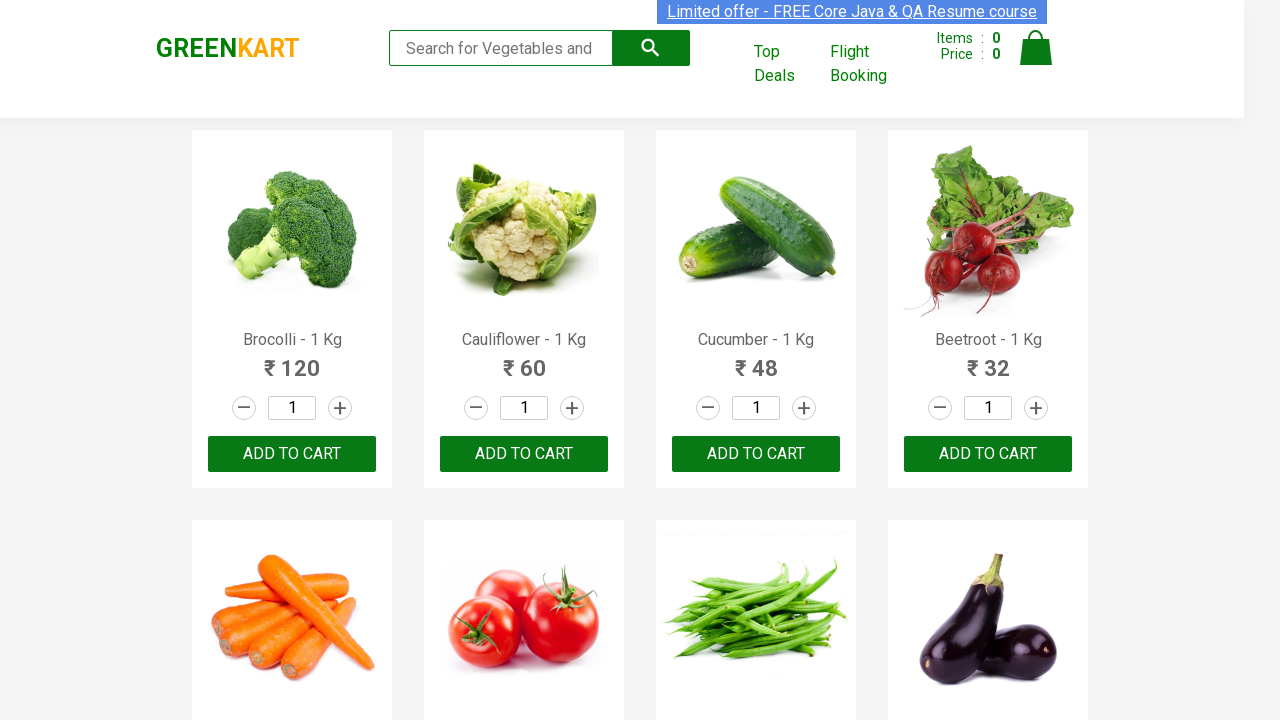

Waited for product list to load
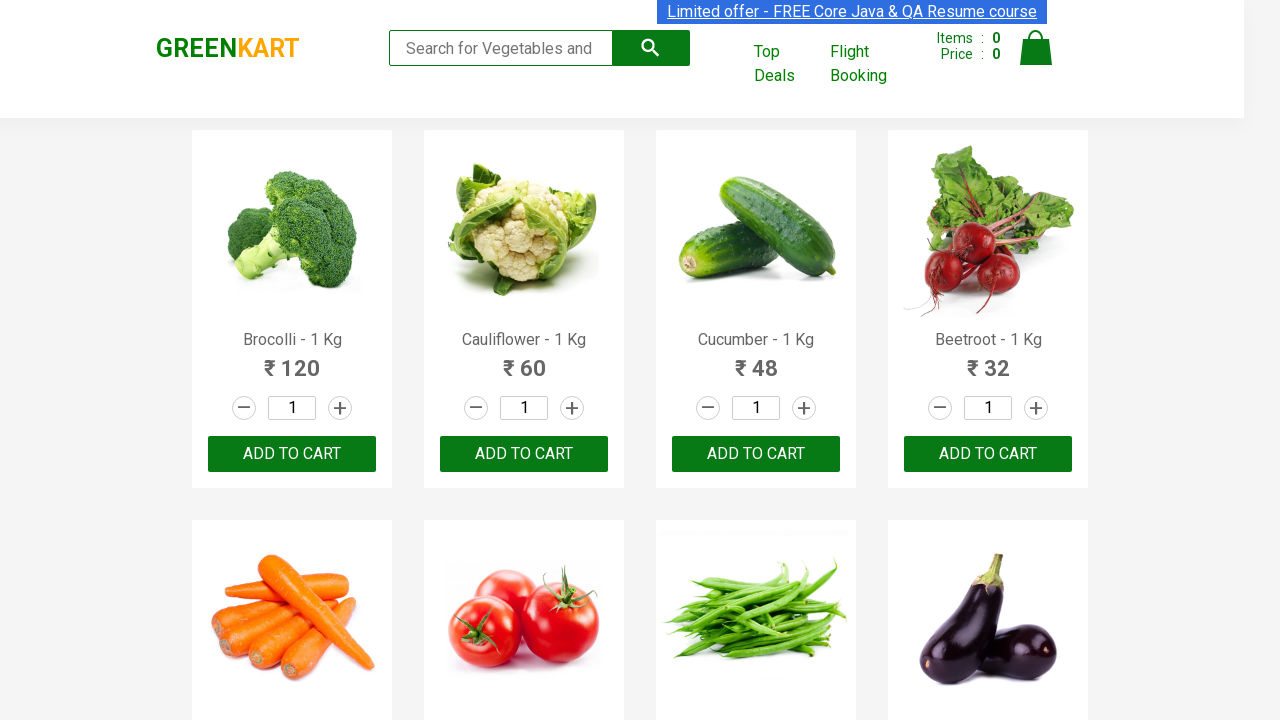

Retrieved all product names from the page
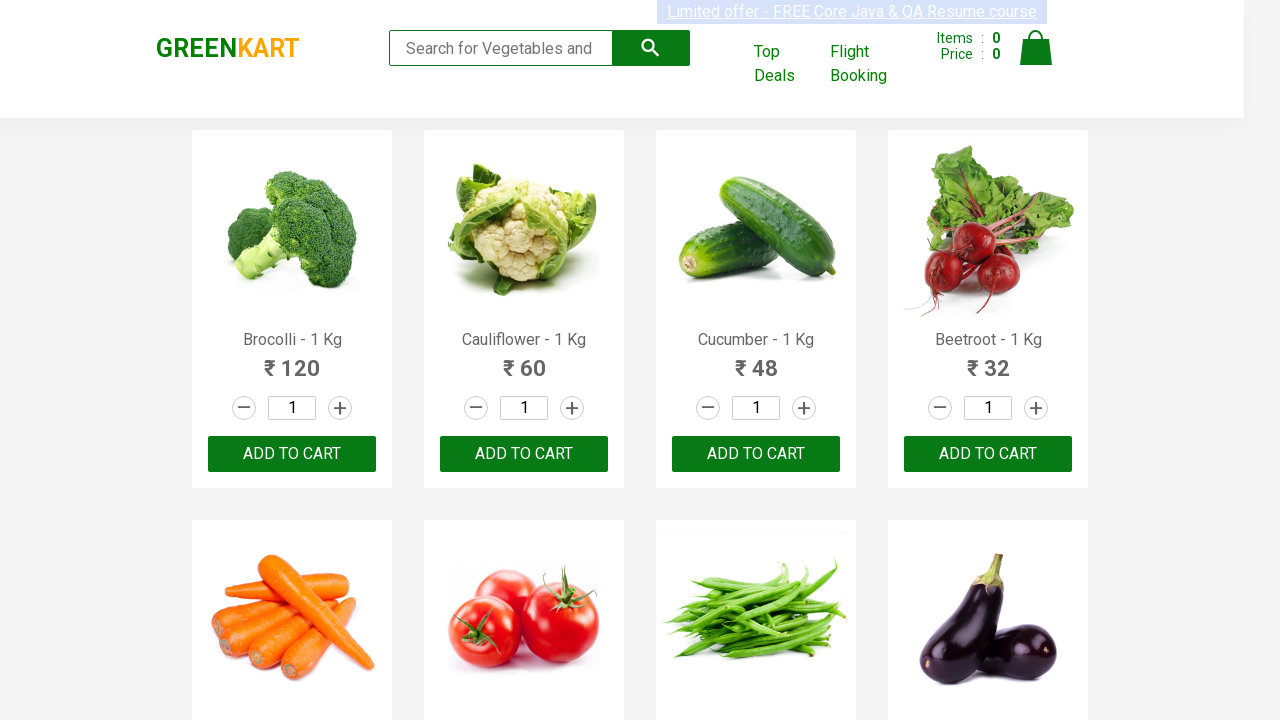

Retrieved all Add to Cart buttons
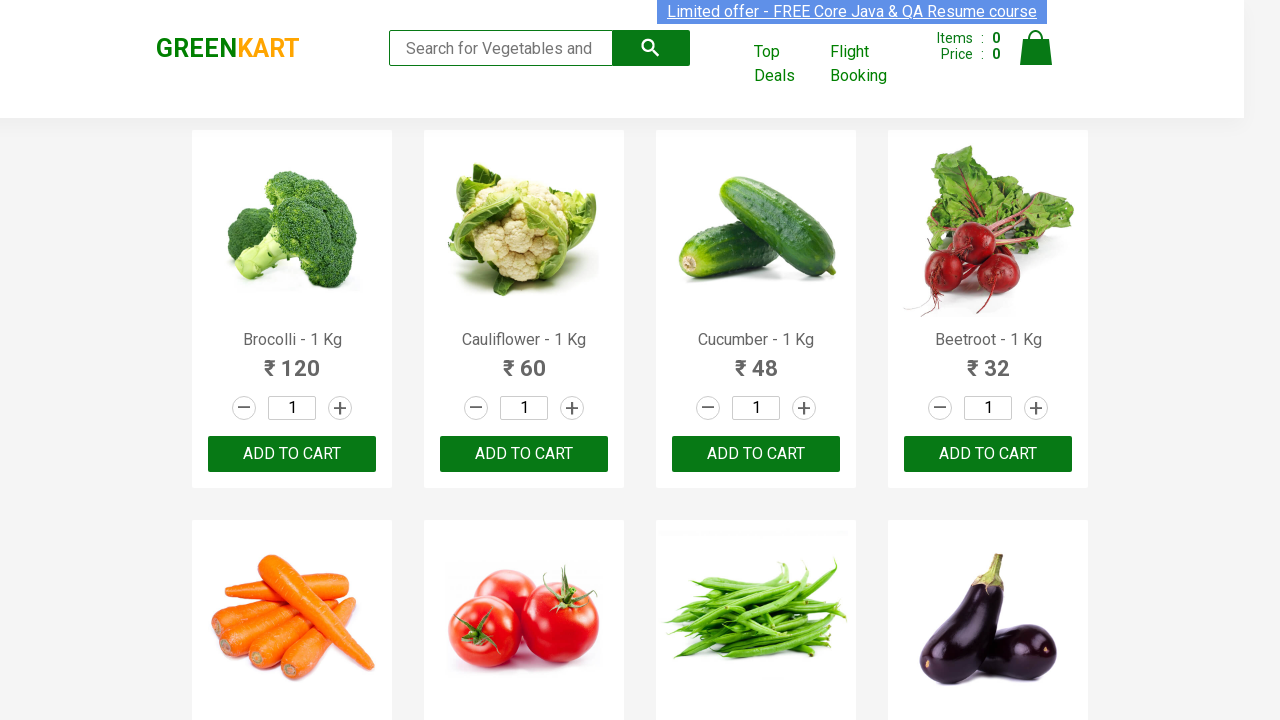

Added Brocolli to cart at (292, 454) on xpath=//div[@class='product-action']/button >> nth=0
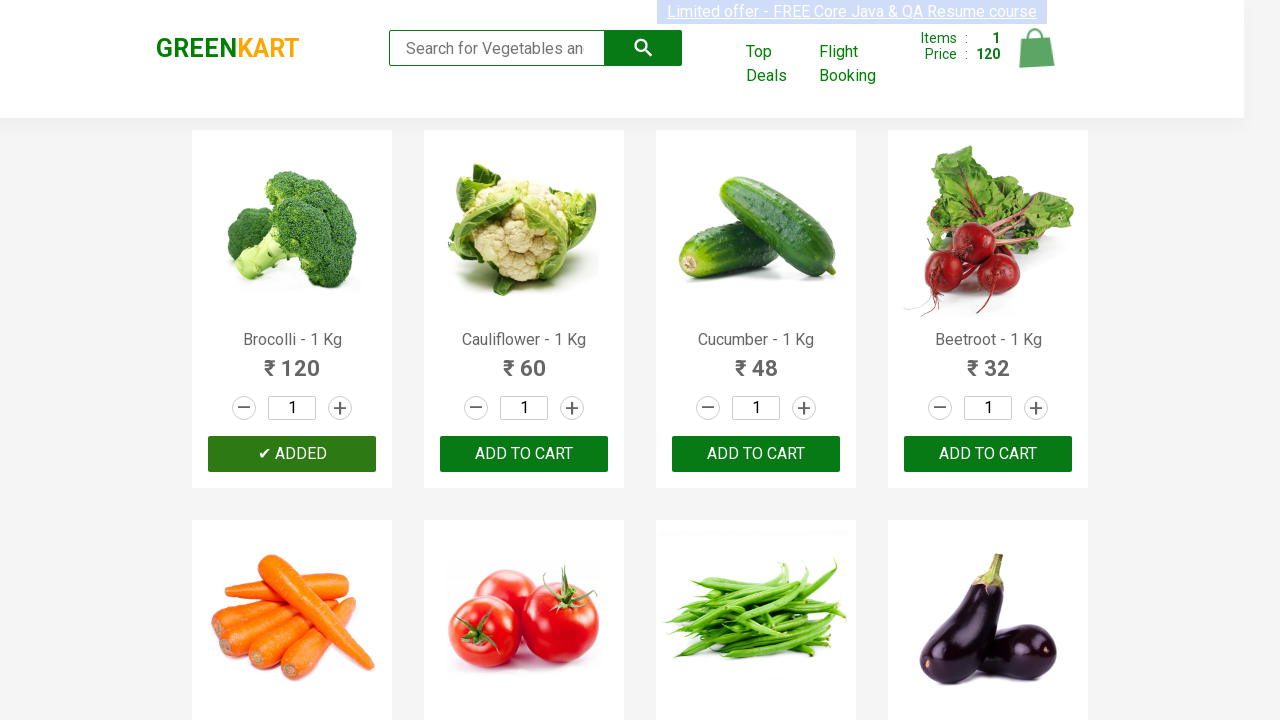

Added Cucumber to cart at (756, 454) on xpath=//div[@class='product-action']/button >> nth=2
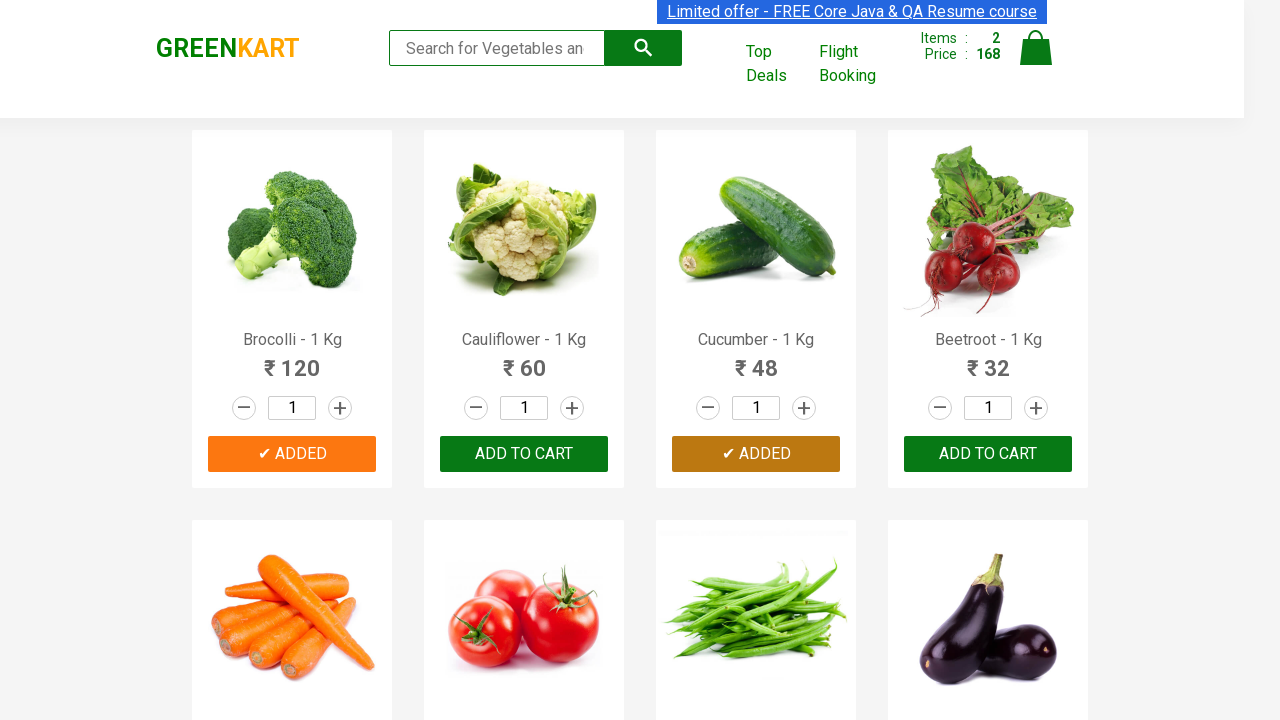

Added Beetroot to cart at (988, 454) on xpath=//div[@class='product-action']/button >> nth=3
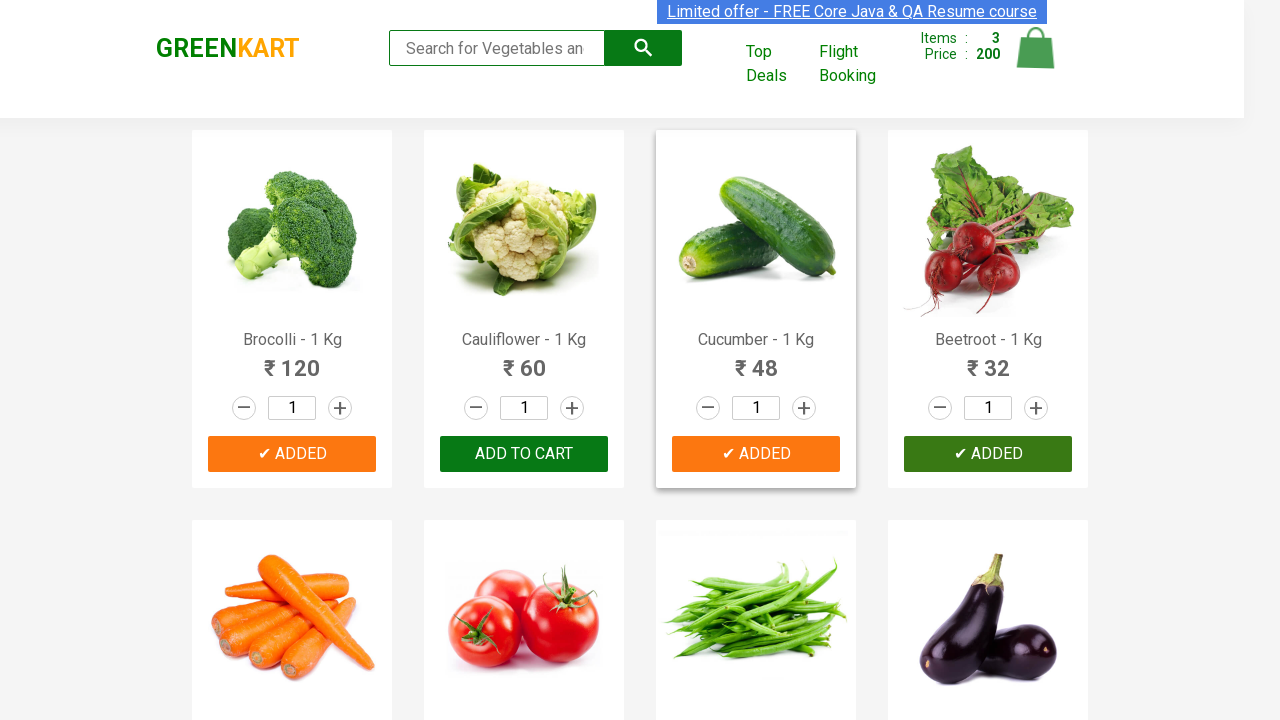

Clicked cart icon to view cart at (1036, 48) on img[alt='Cart']
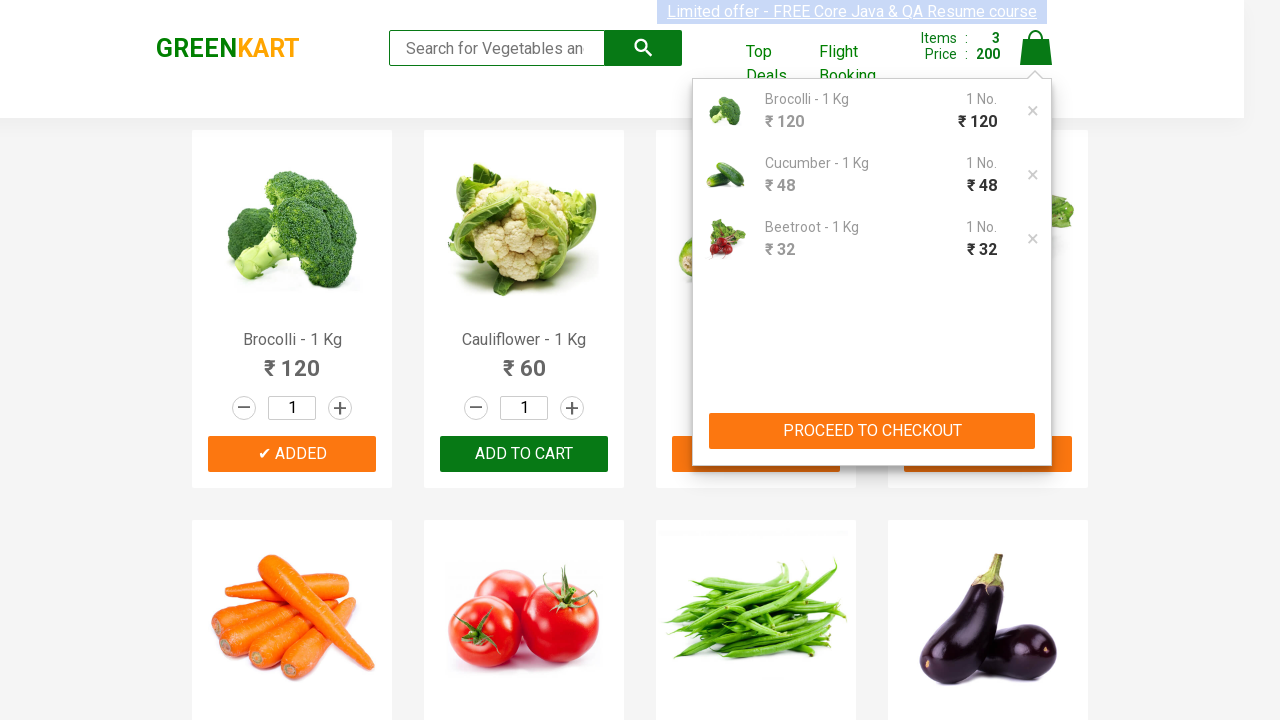

Clicked Proceed to Checkout button at (872, 431) on xpath=//button[contains(text(),'PROCEED TO CHECKOUT')]
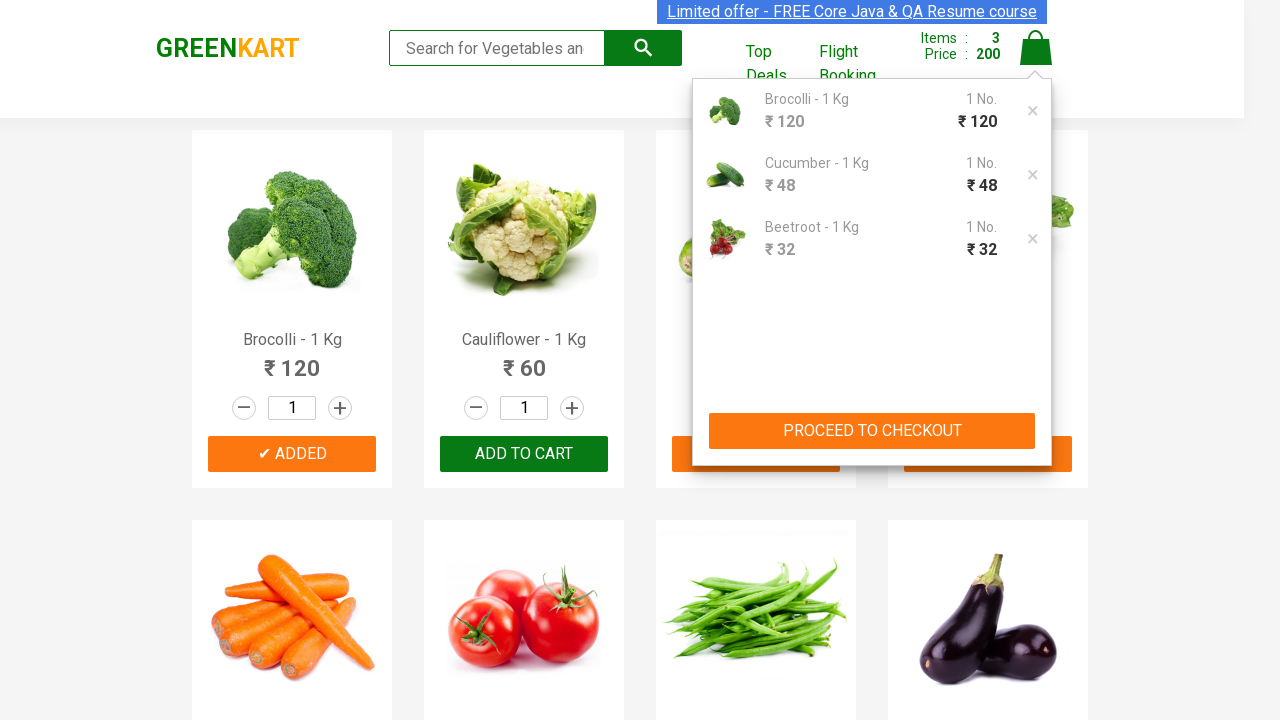

Promo code input field became visible
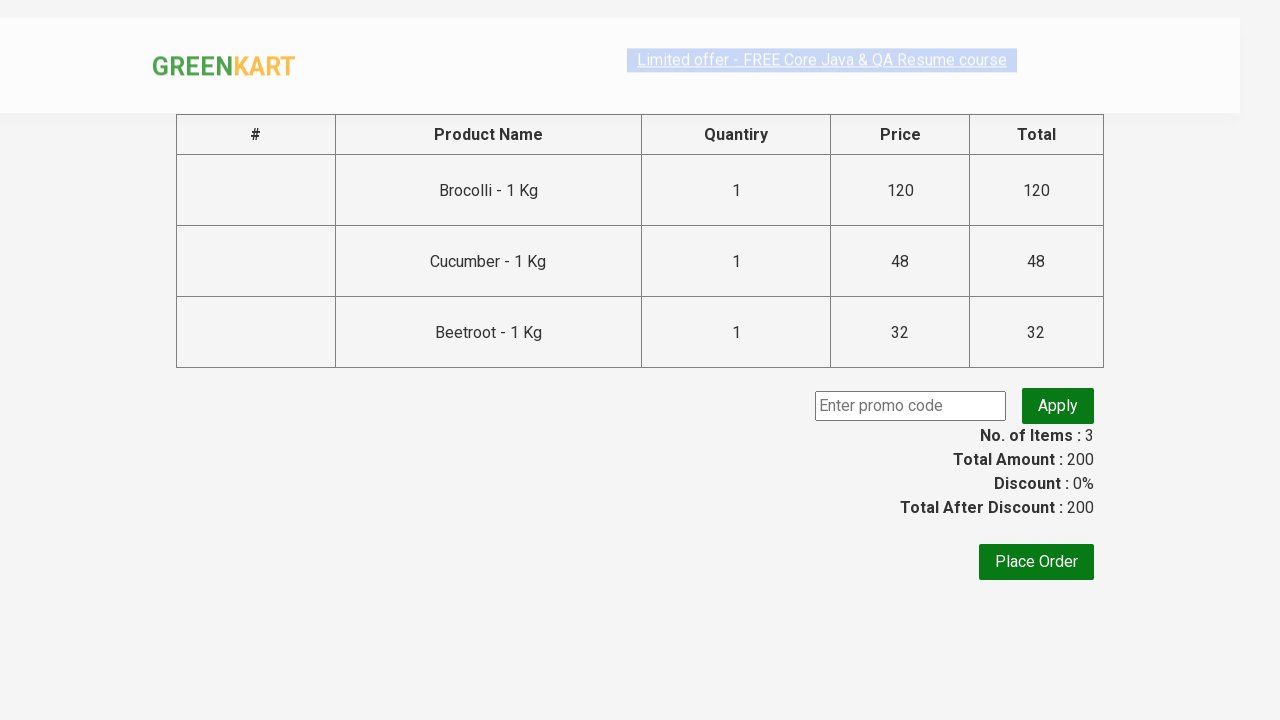

Entered promo code 'rahulshettyacademy' on input.promoCode
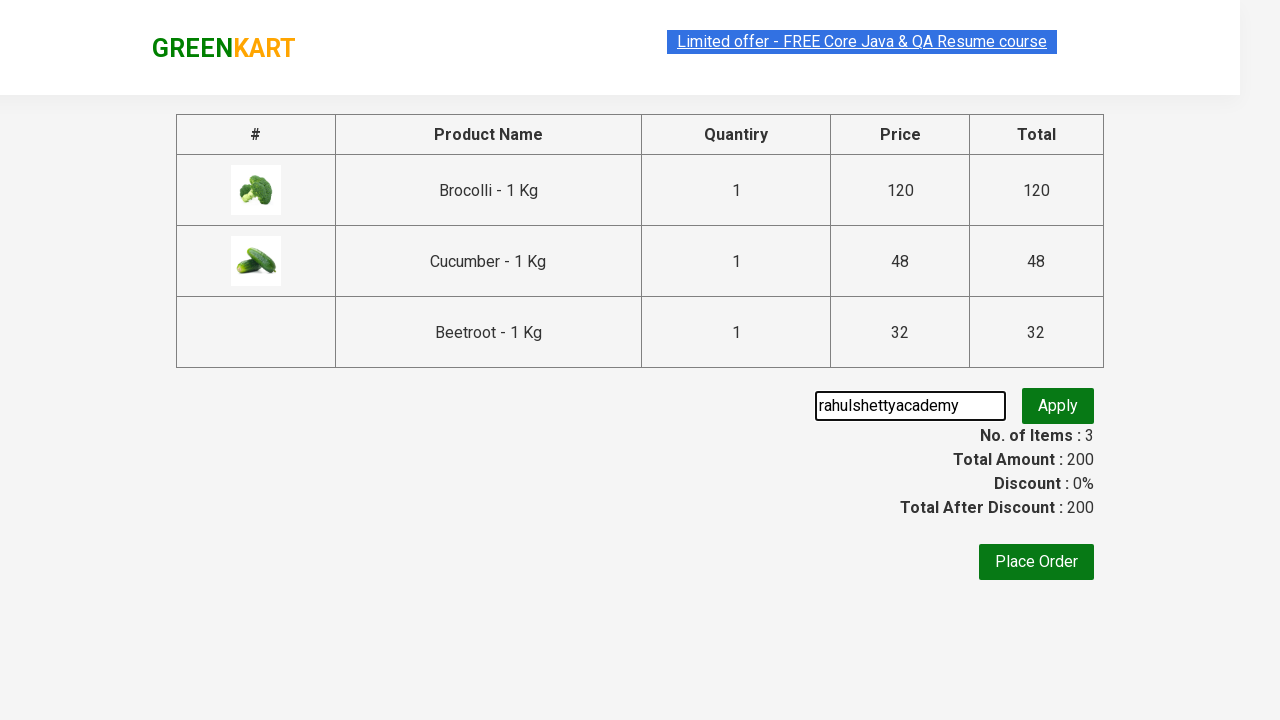

Clicked Apply promo code button at (1058, 406) on button.promoBtn
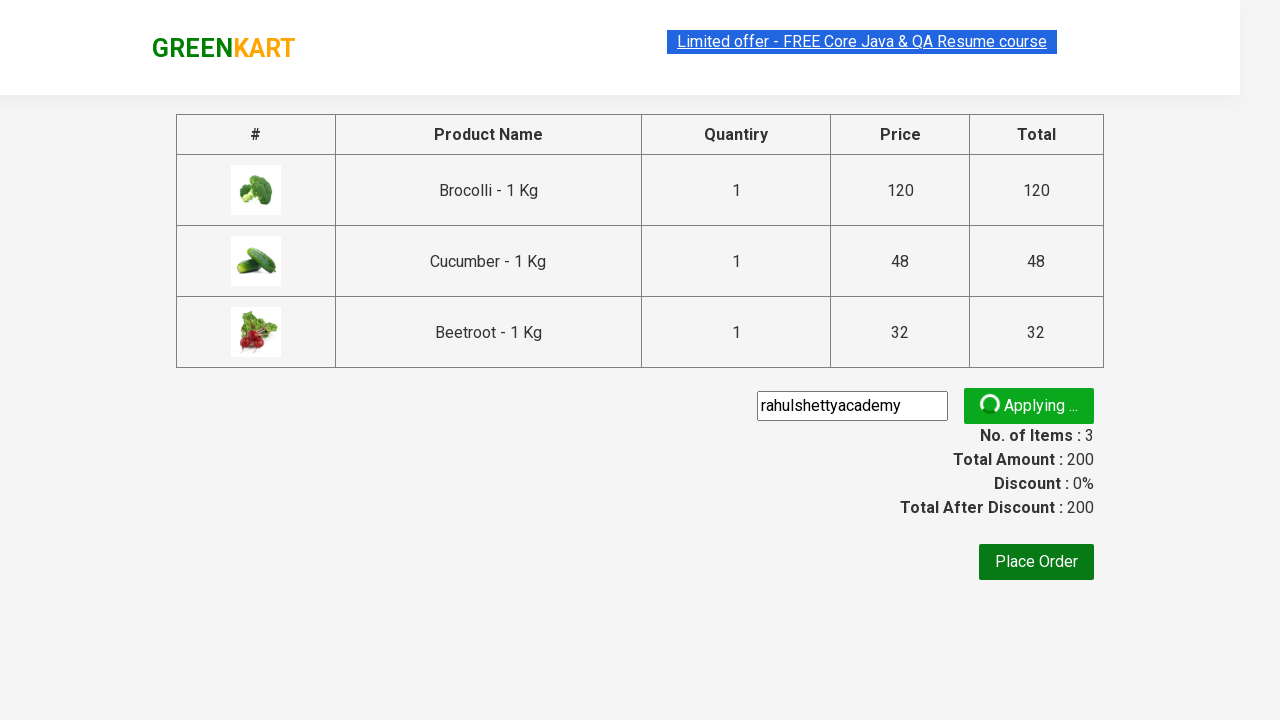

Promo code application confirmed with success message
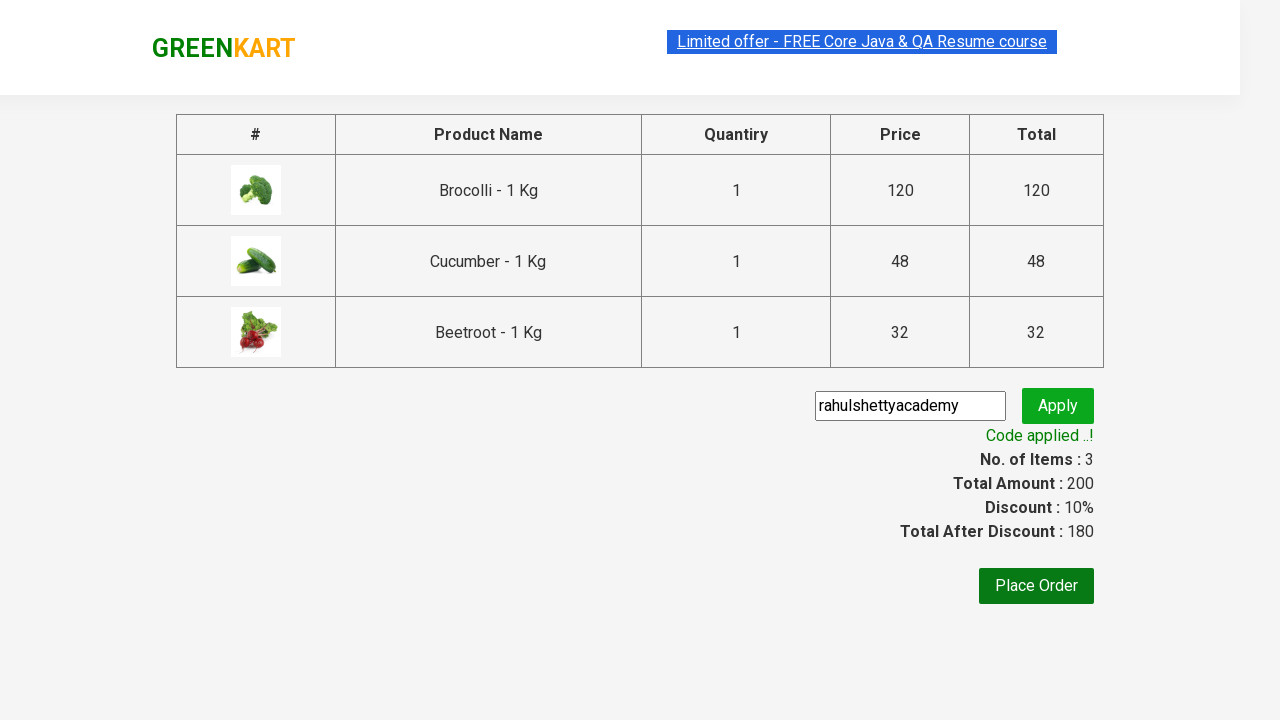

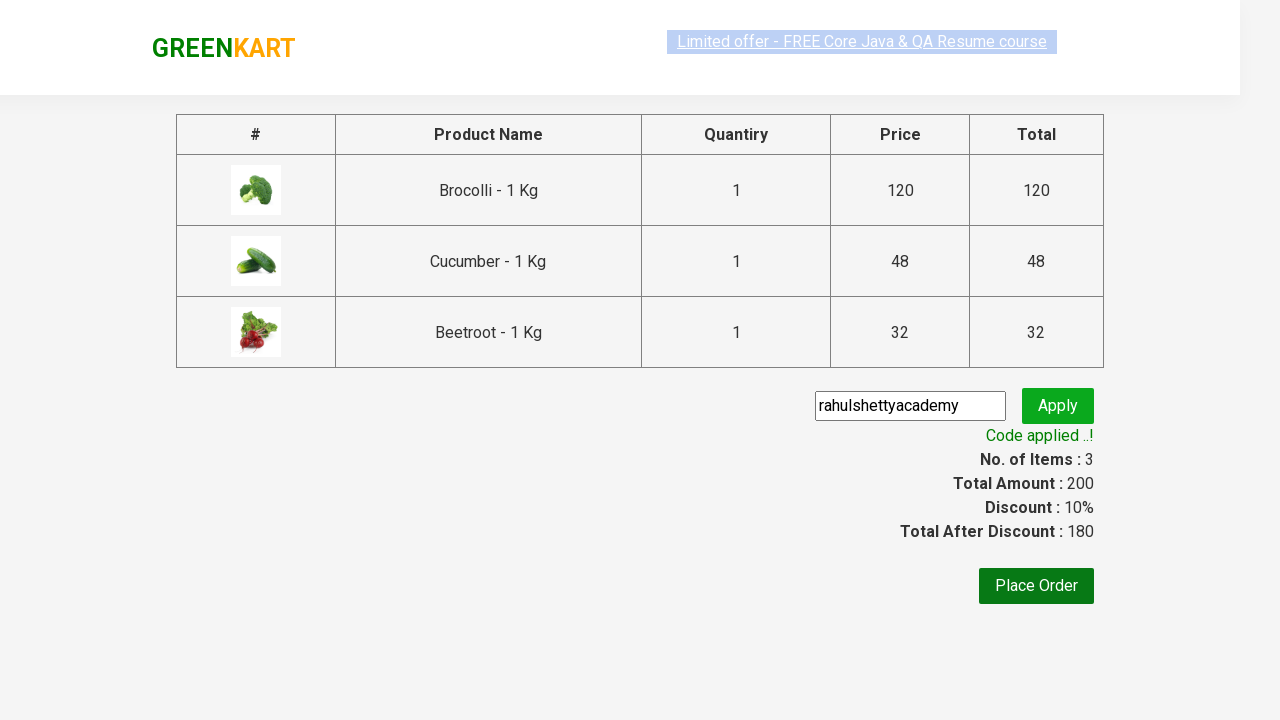